Demonstrates locating and clicking an element using tag name selector by clicking the first anchor link on the actiTIME login page

Starting URL: https://demo.actitime.com/login.do

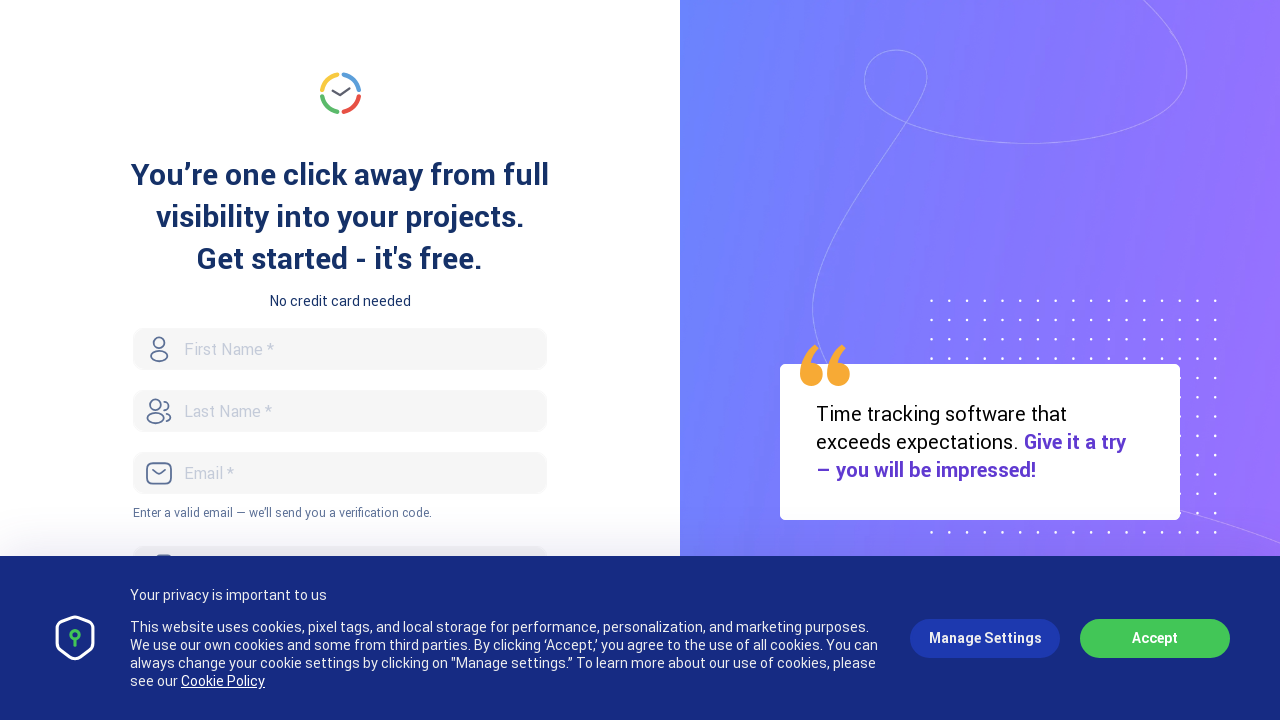

Navigated to actiTIME login page
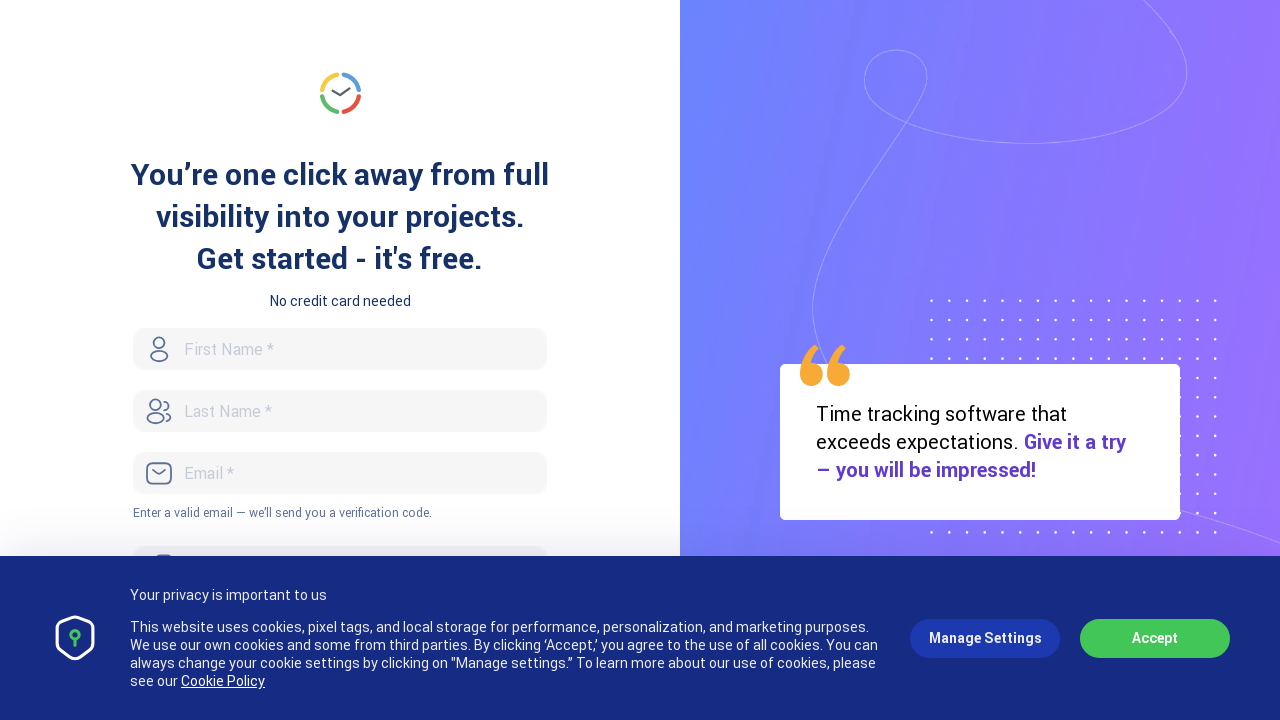

Clicked the first anchor link on the login page using tag name selector at (340, 93) on a
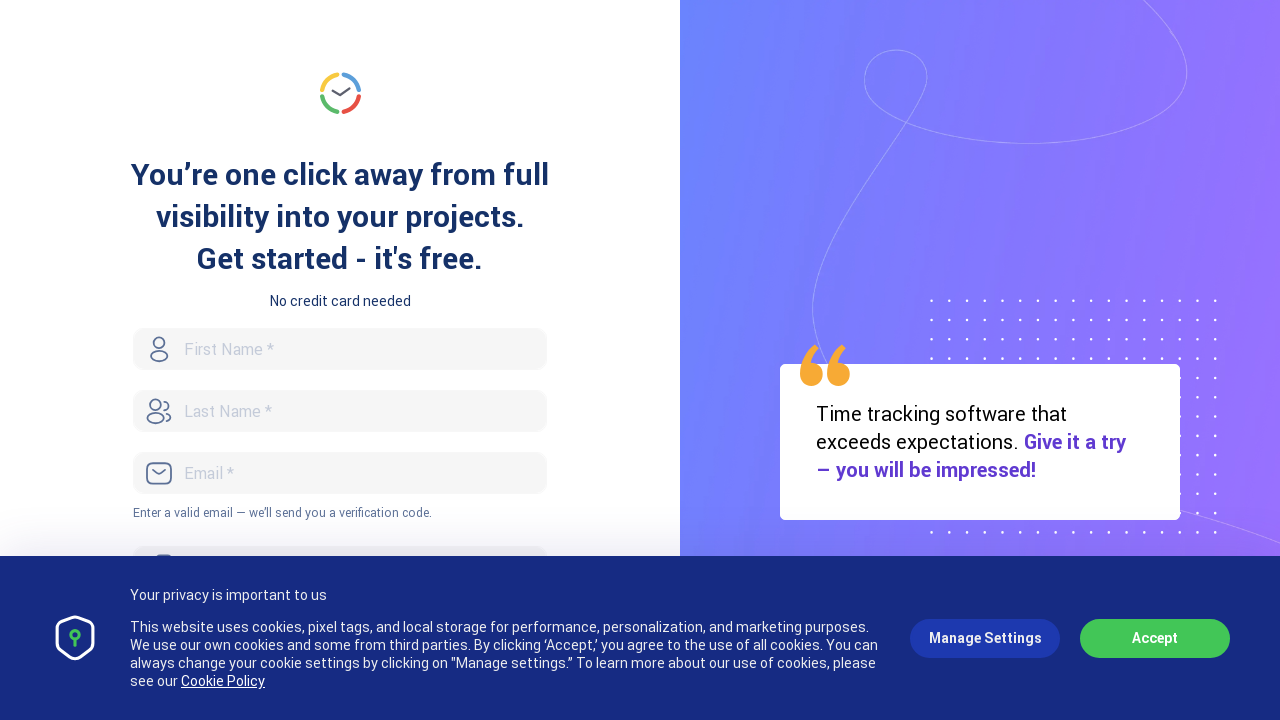

Waited for network idle state after clicking anchor link
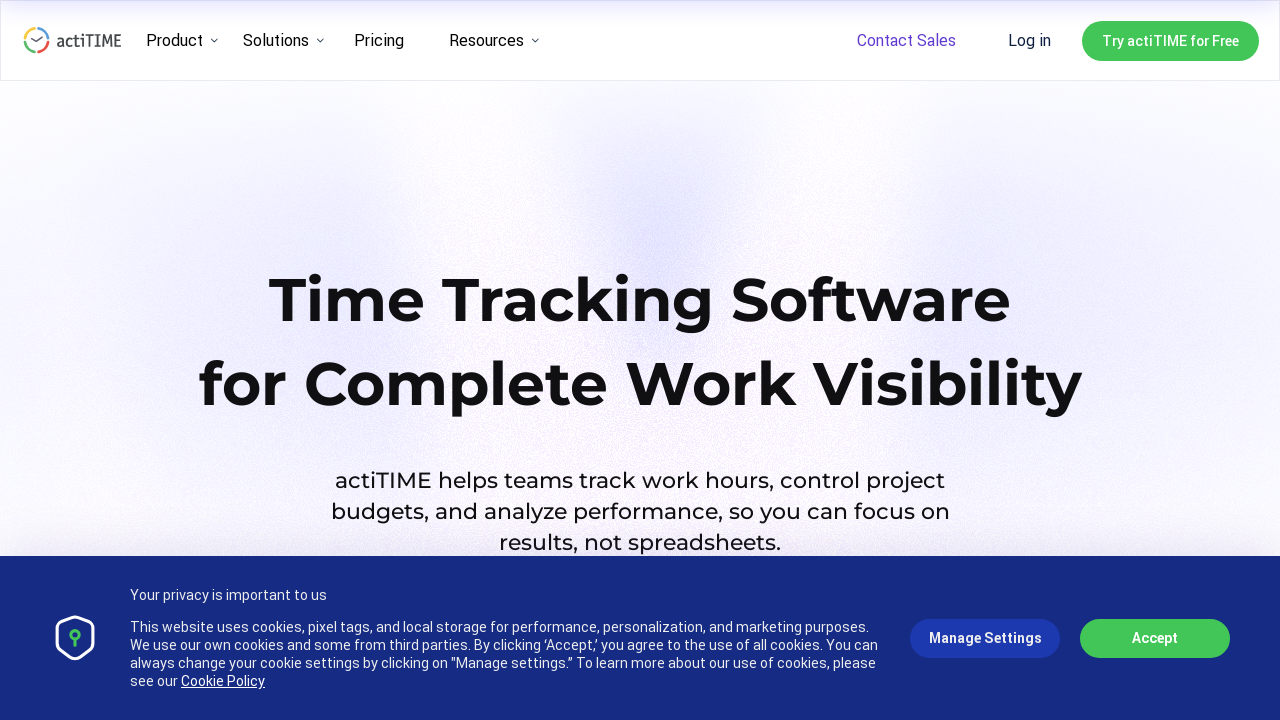

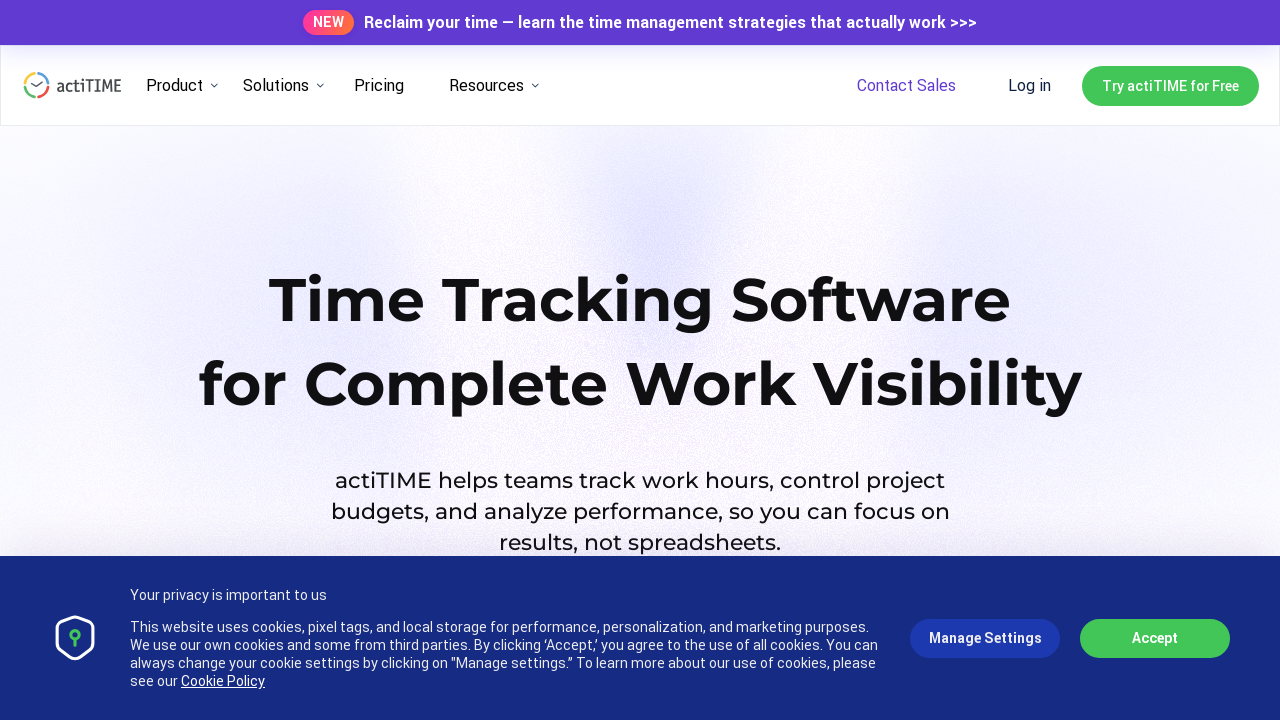